Tests the Swiggy homepage location search functionality by entering a location name in the location input field

Starting URL: https://www.swiggy.com/

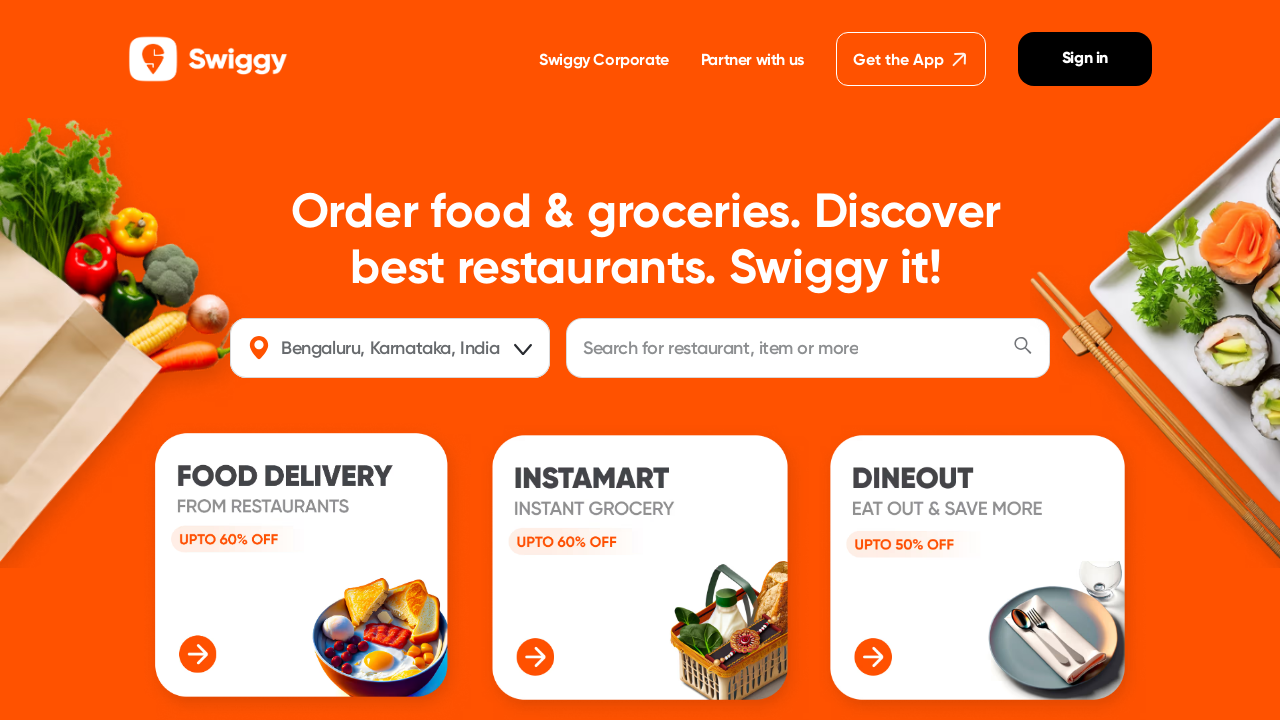

Filled location field with 'Chrompet' on Swiggy homepage on #location
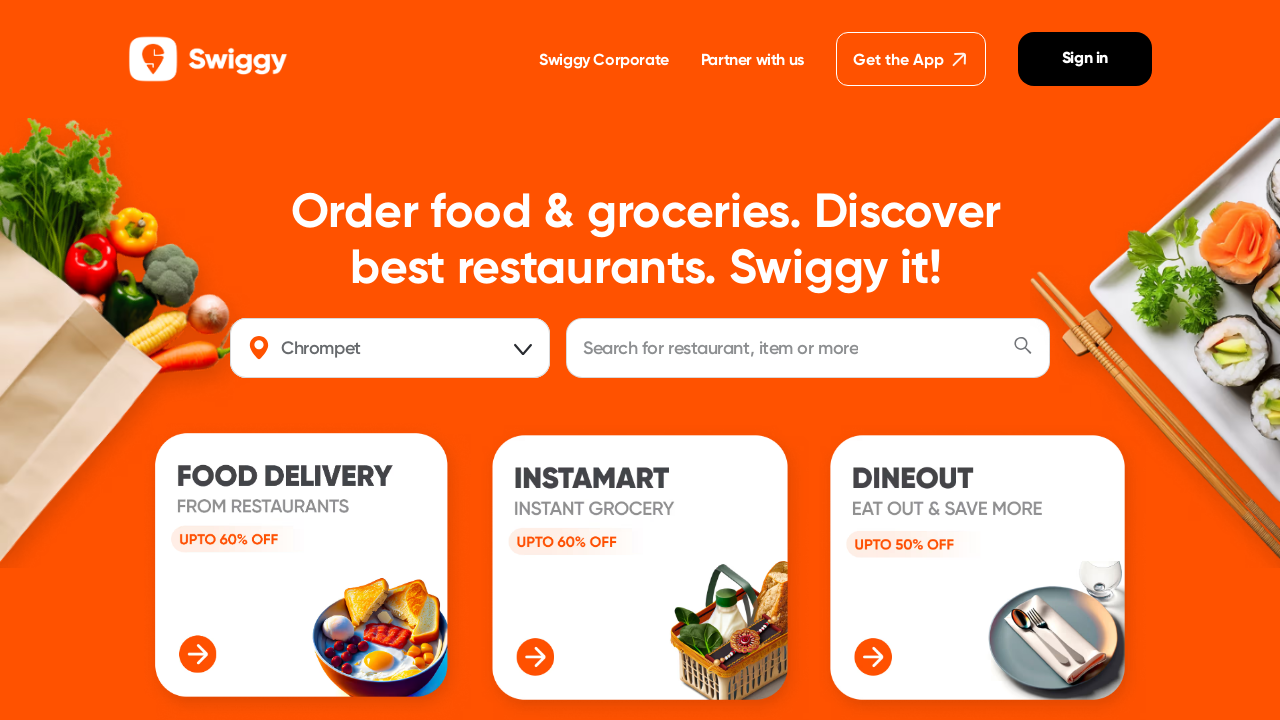

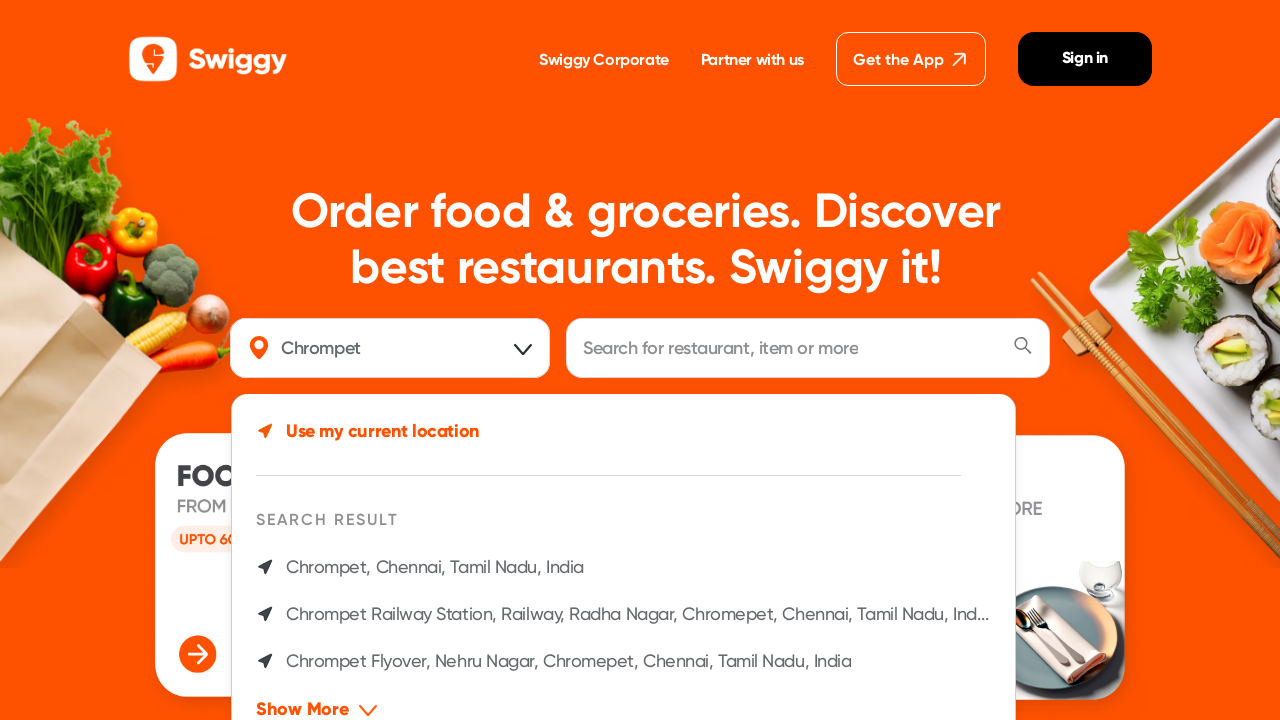